Navigates to the web application and force clicks on the Students link

Starting URL: https://gravitymvctestapplication.azurewebsites.net/

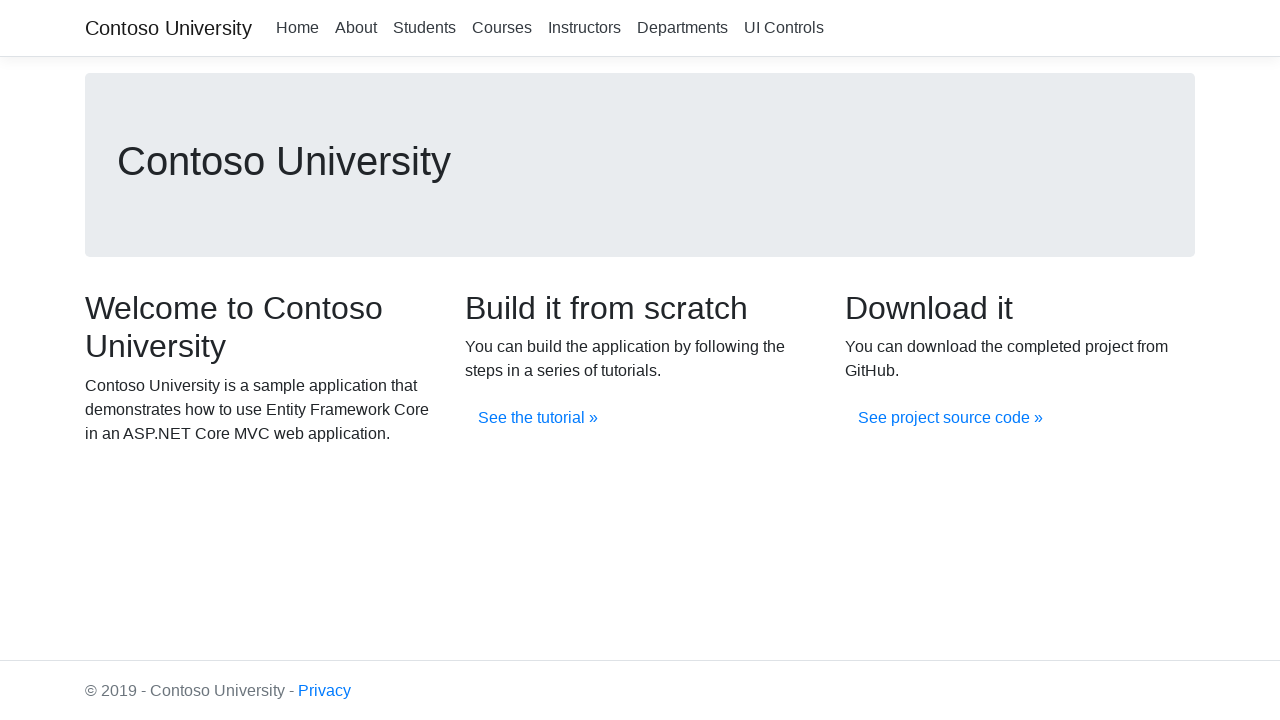

Navigated to Gravity MVC Test Application home page
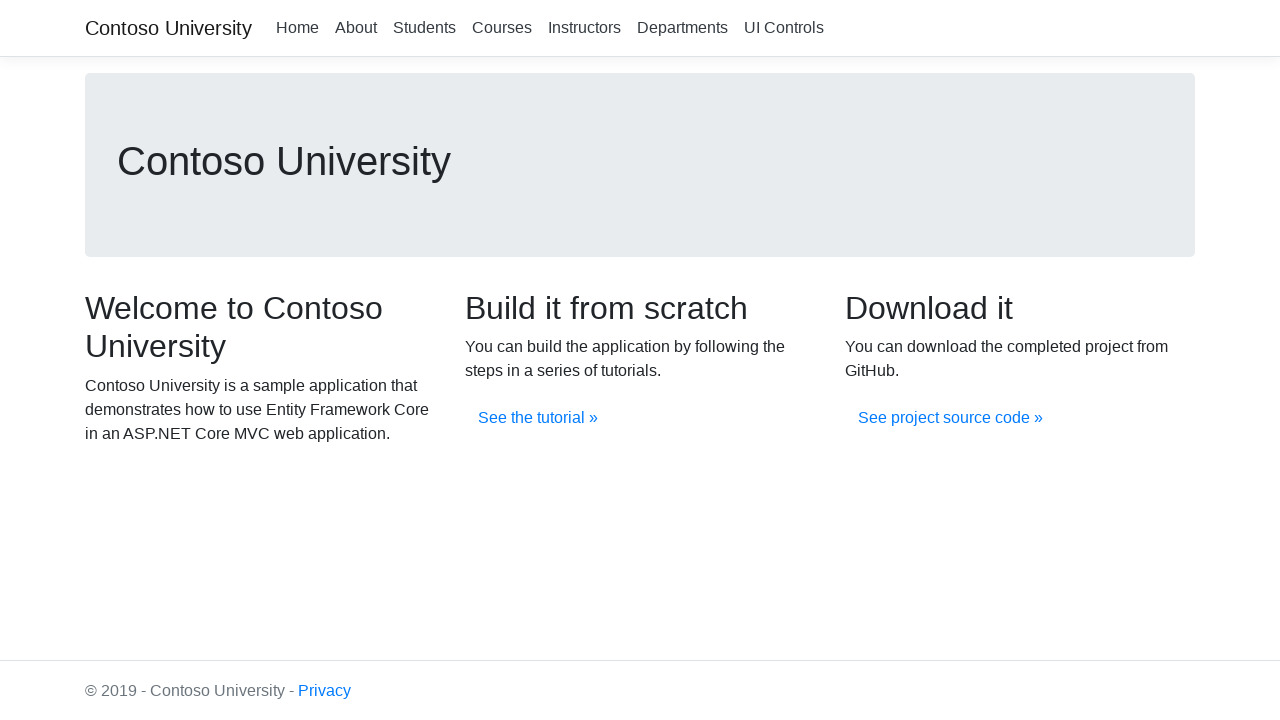

Force clicked on the Students link at (424, 28) on //a[.='Students']
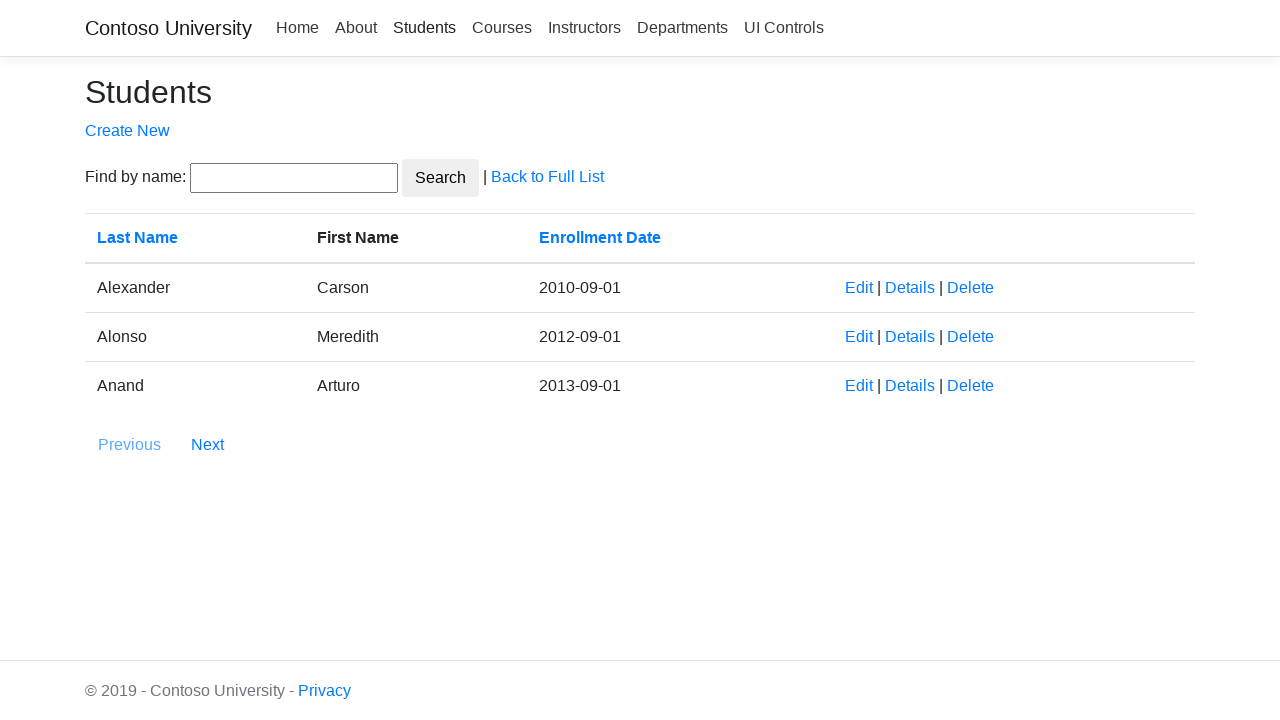

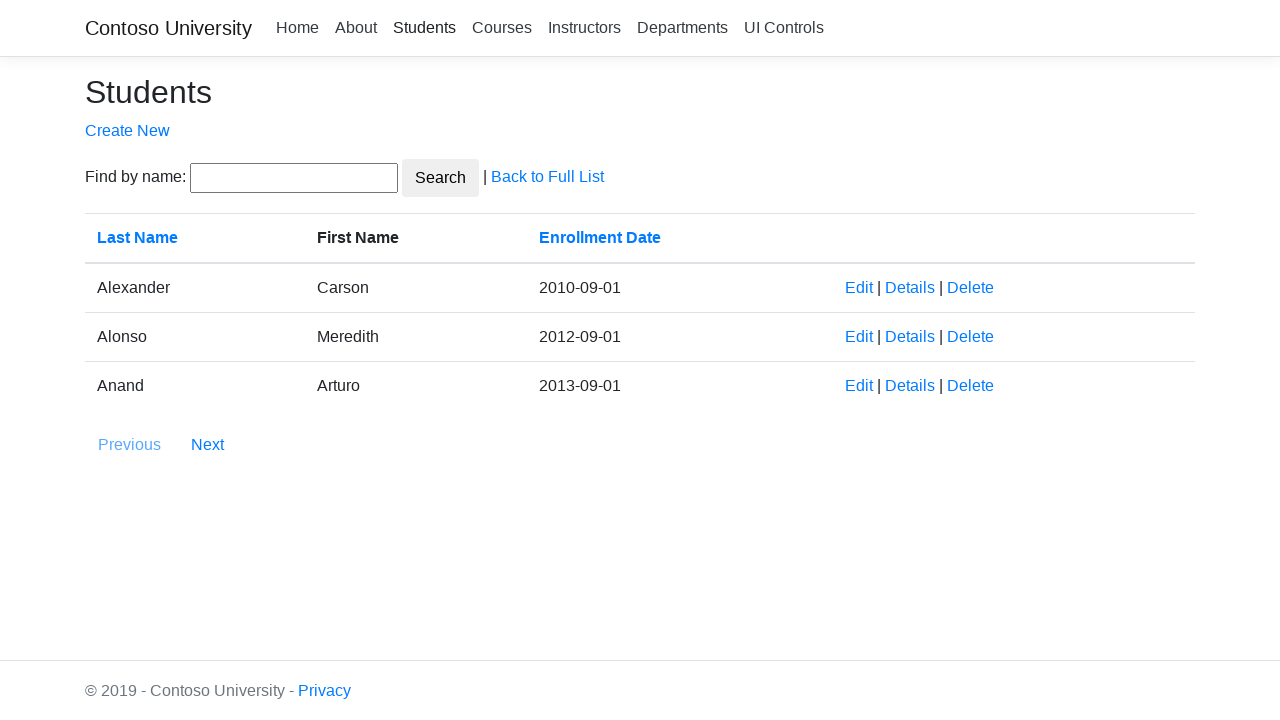